Tests drag and drop functionality on jQueryUI demo page by dragging a draggable element onto a droppable target within an iframe

Starting URL: https://jqueryui.com/droppable/

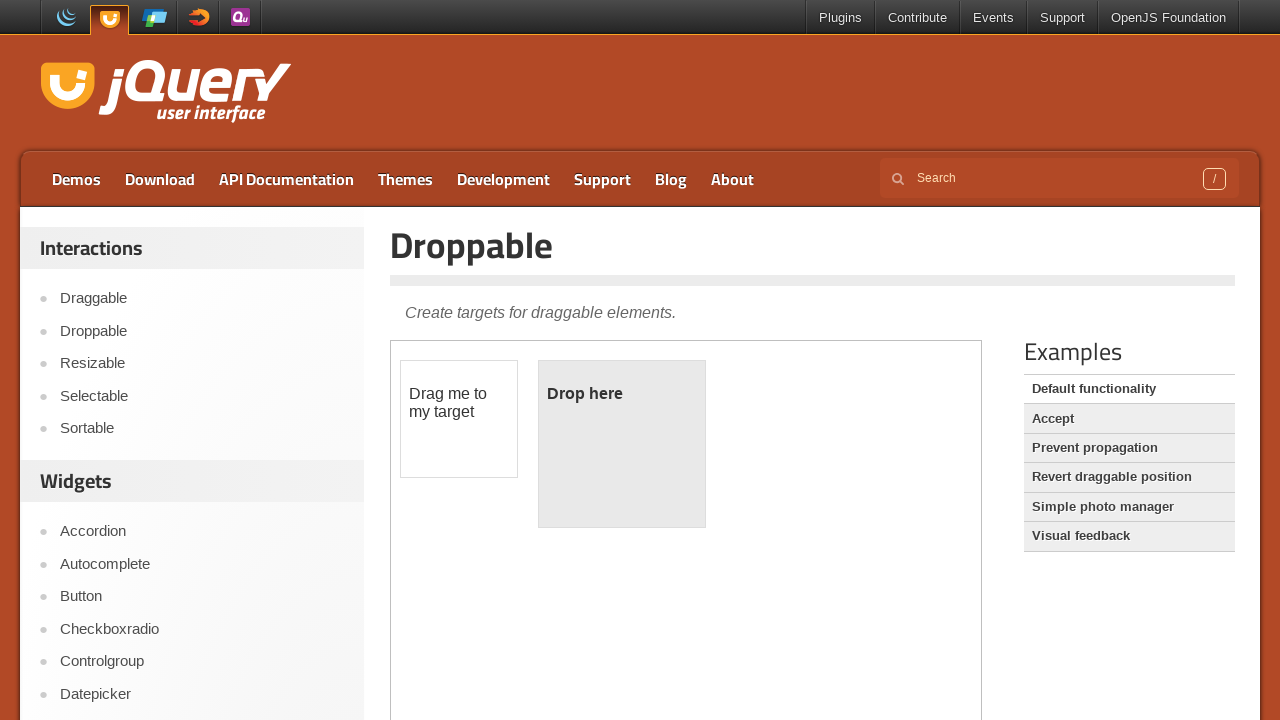

Located the demo iframe on the page
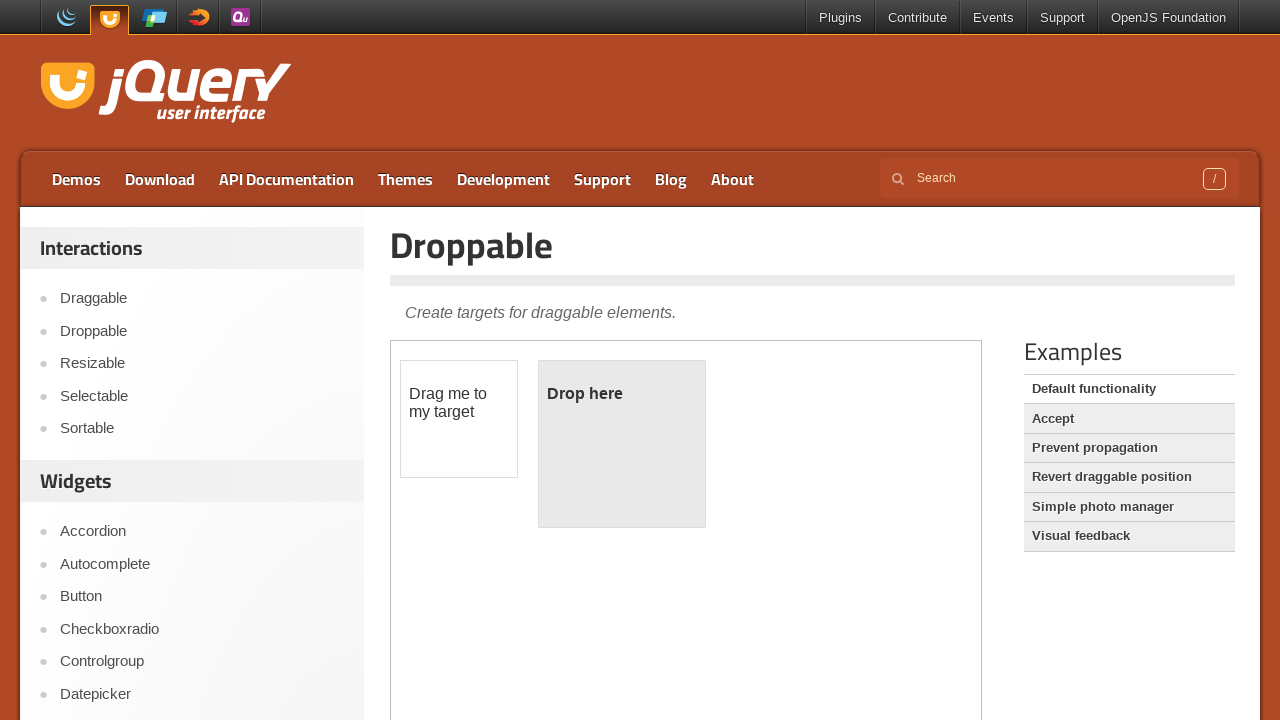

Located the draggable element within the iframe
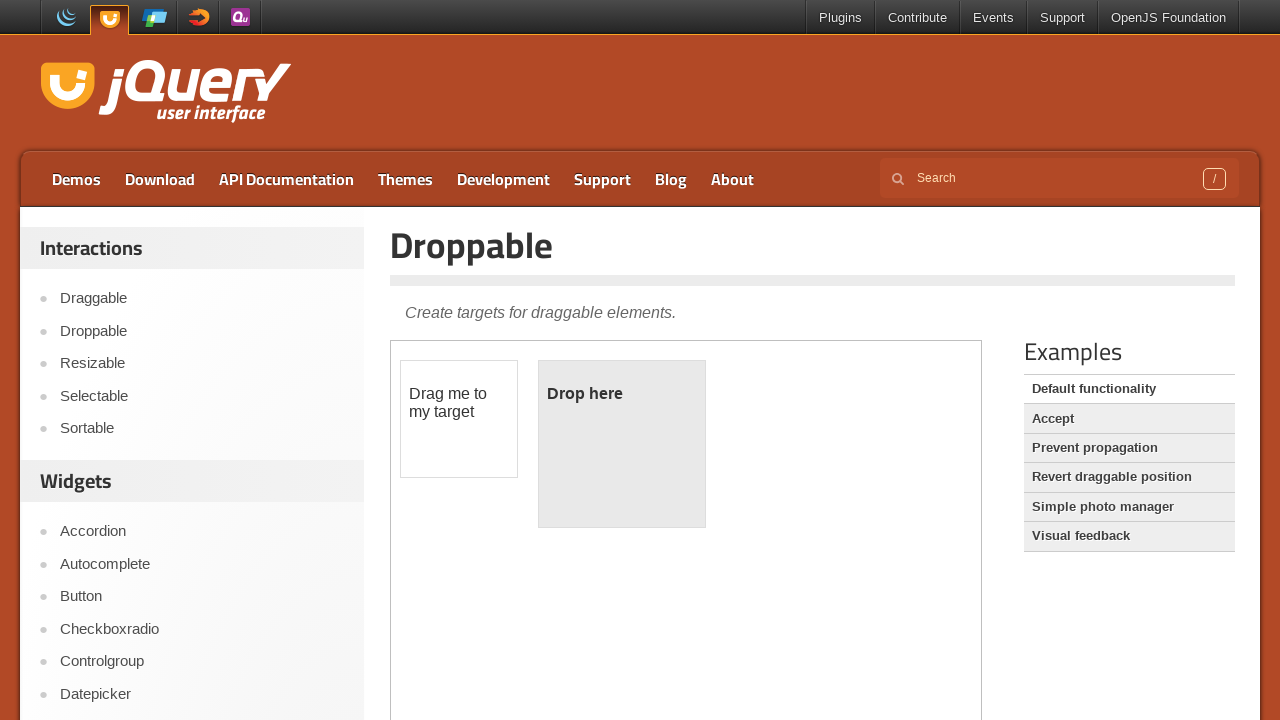

Located the droppable target element within the iframe
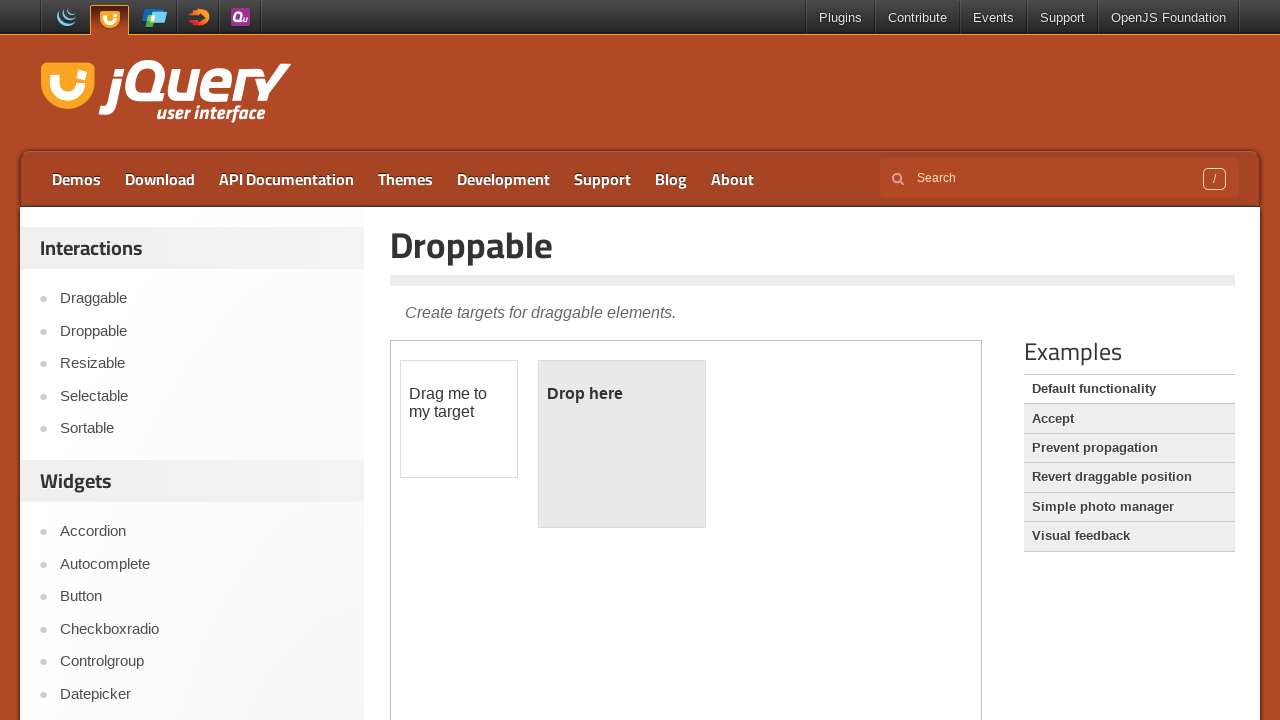

Dragged the draggable element onto the droppable target at (622, 444)
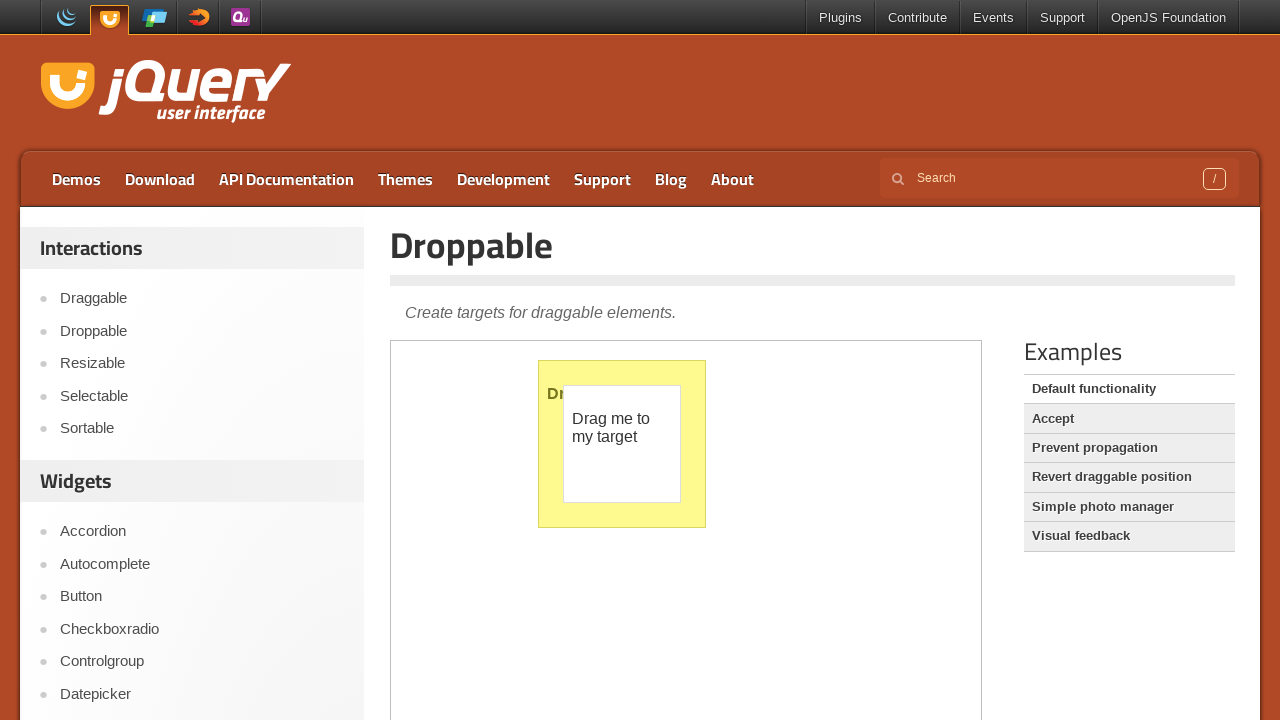

Waited 2 seconds to observe the drag and drop result
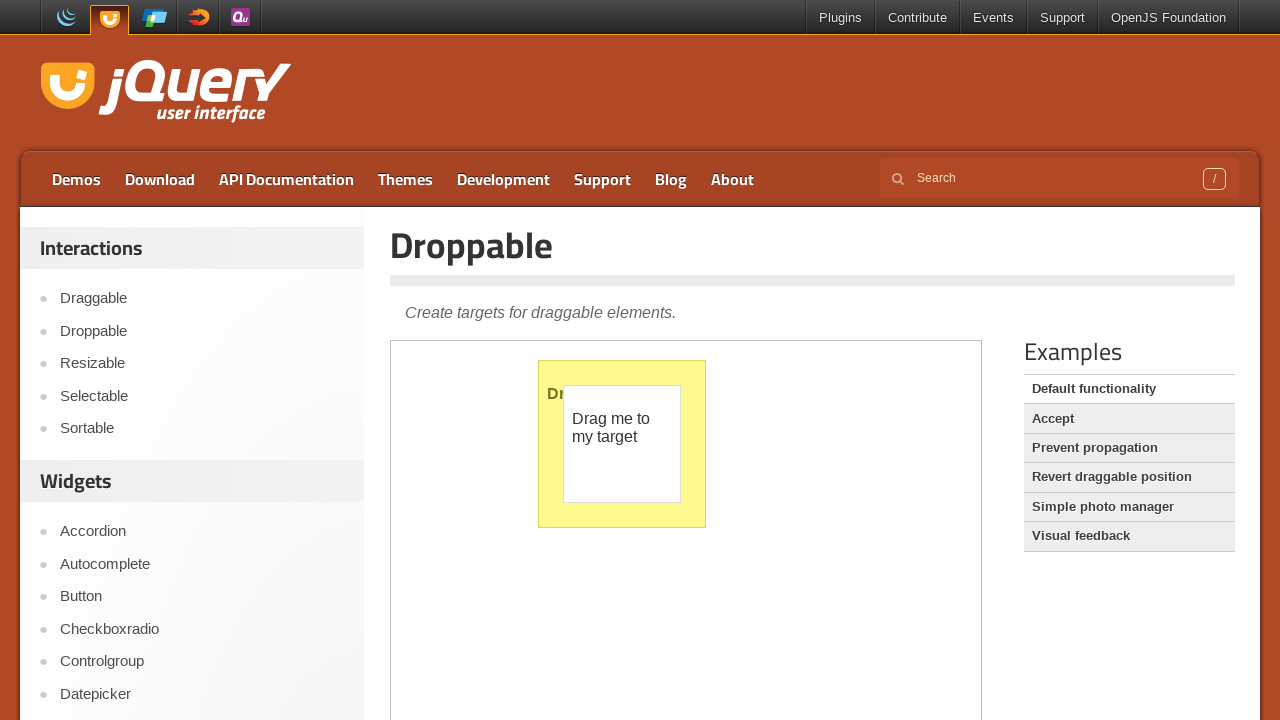

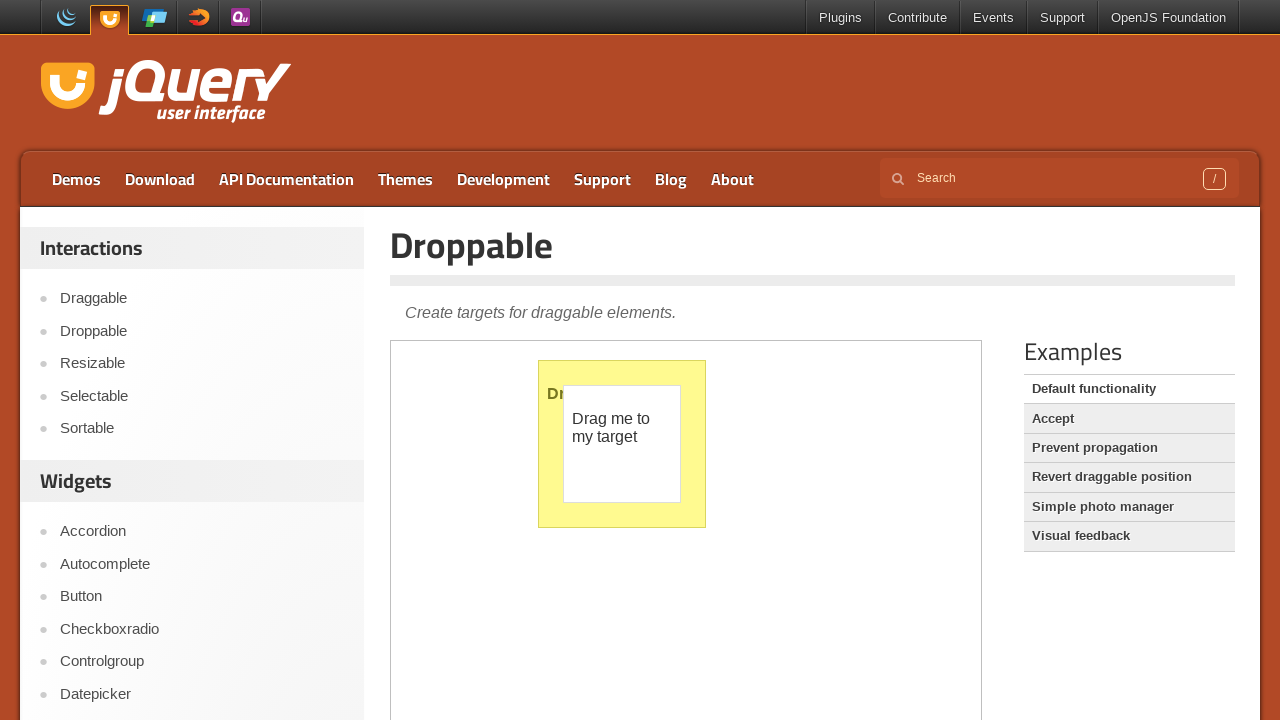